Tests web table data by verifying specific cell values and calculating totals from table rows

Starting URL: https://rahulshettyacademy.com/AutomationPractice/

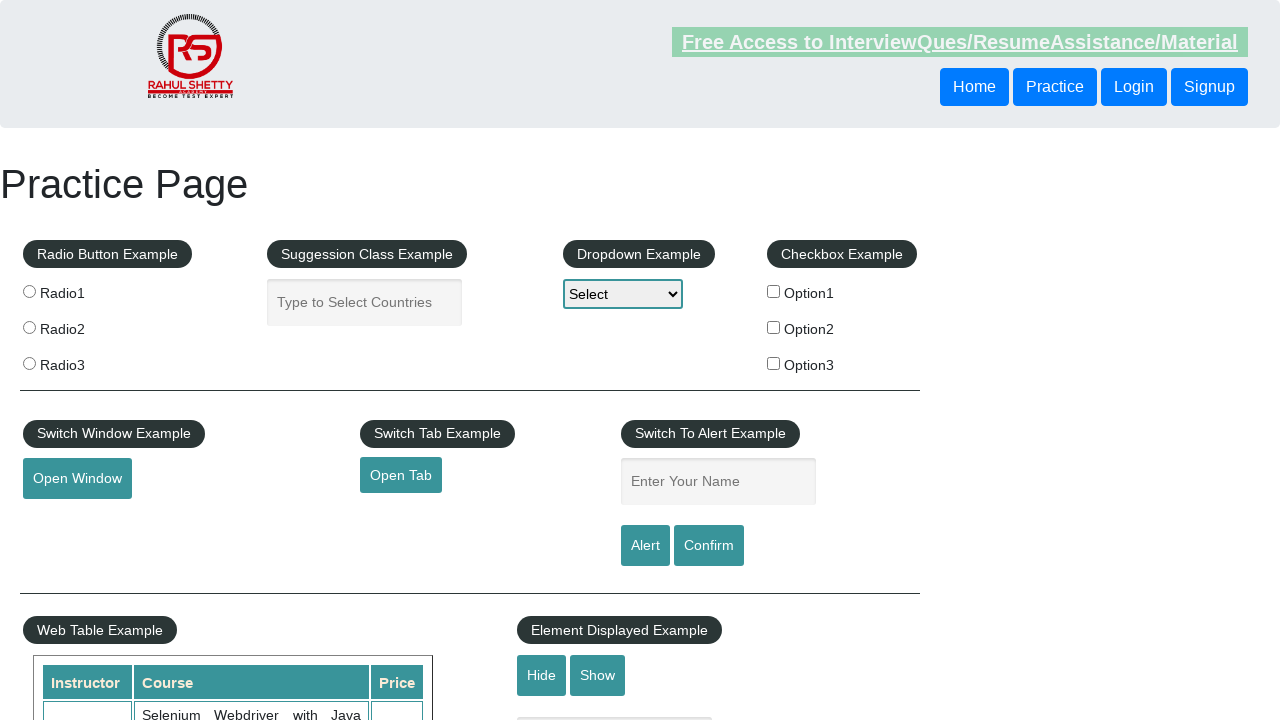

Retrieved amount value for Joe's row (Postman, Chennai)
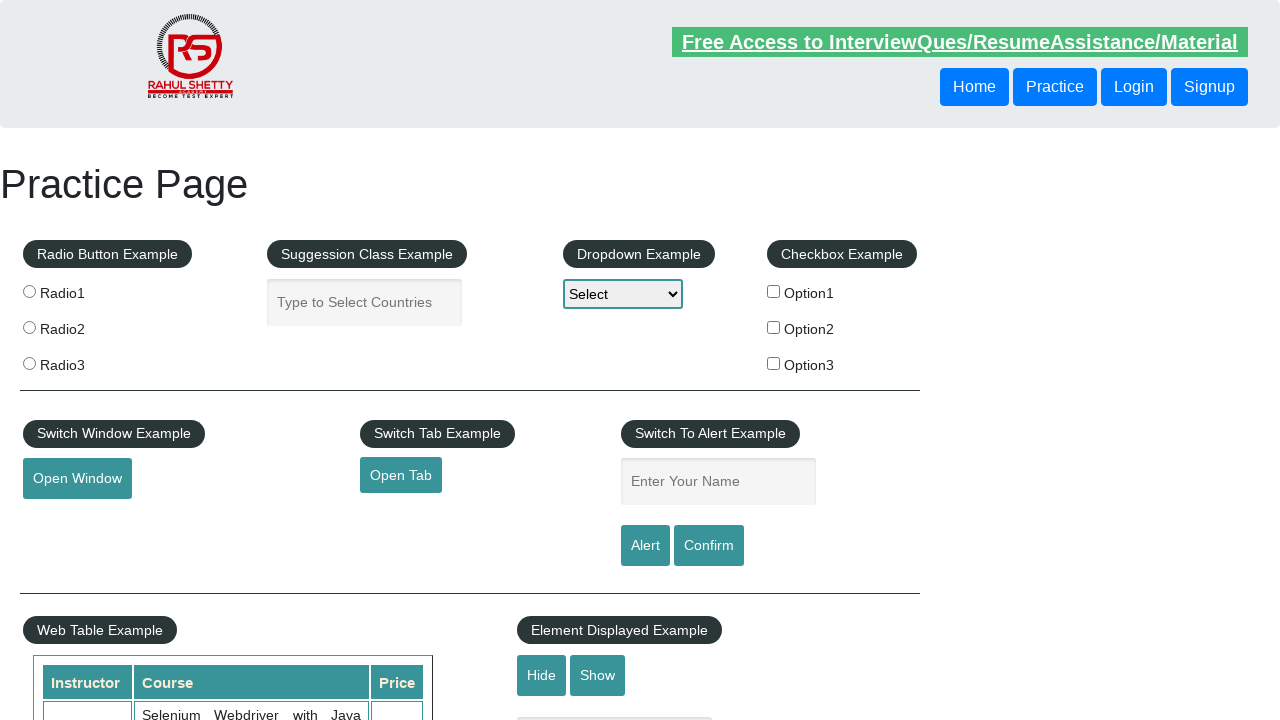

Verified Joe's amount equals 46
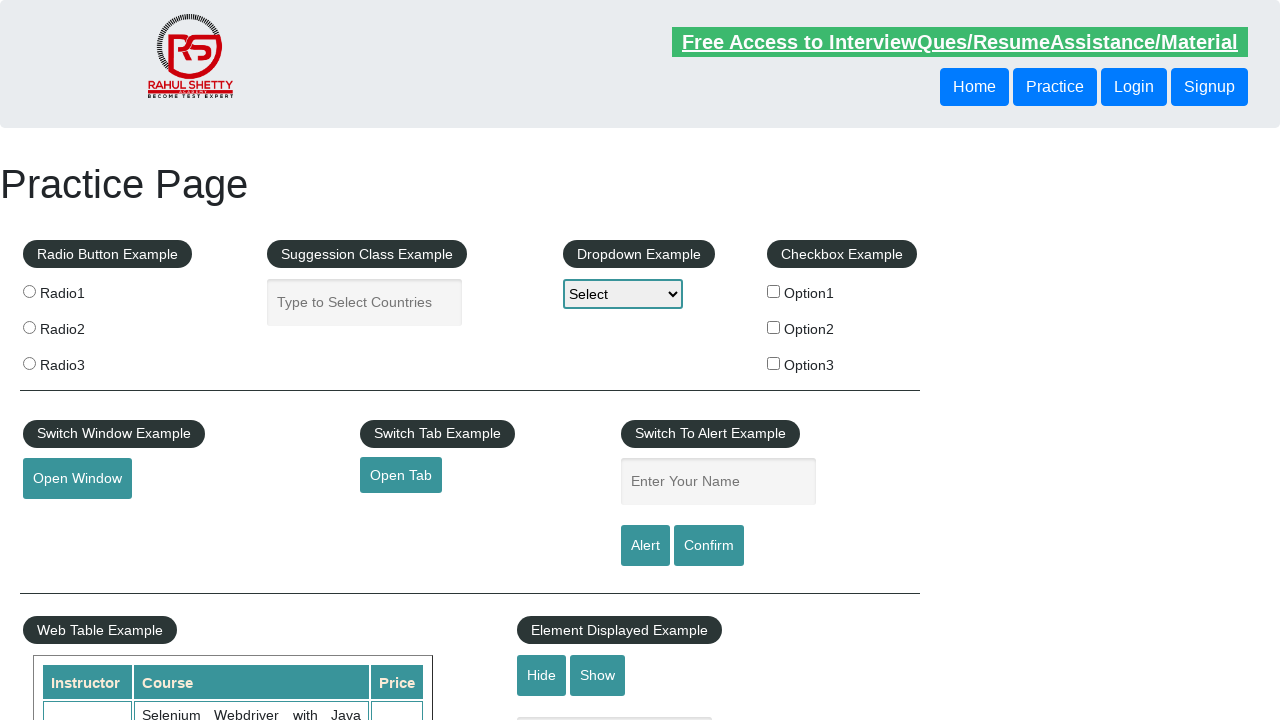

Retrieved total amount label text
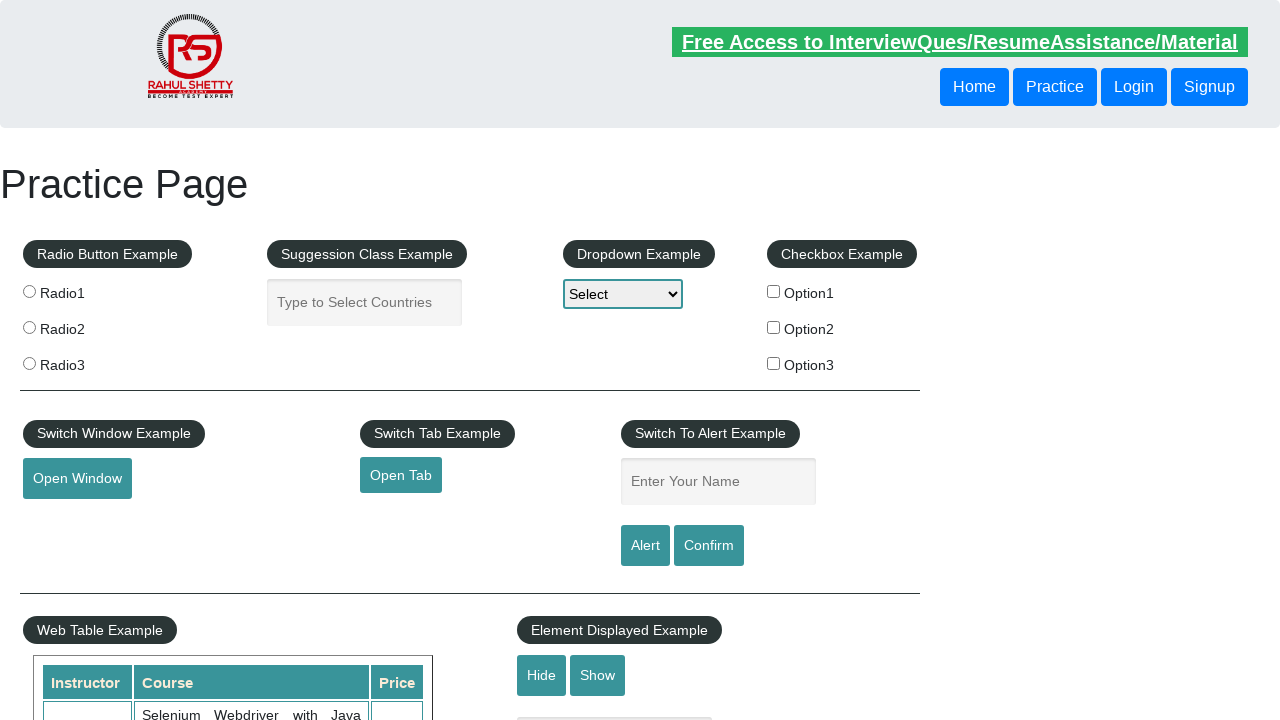

Verified total label contains 296
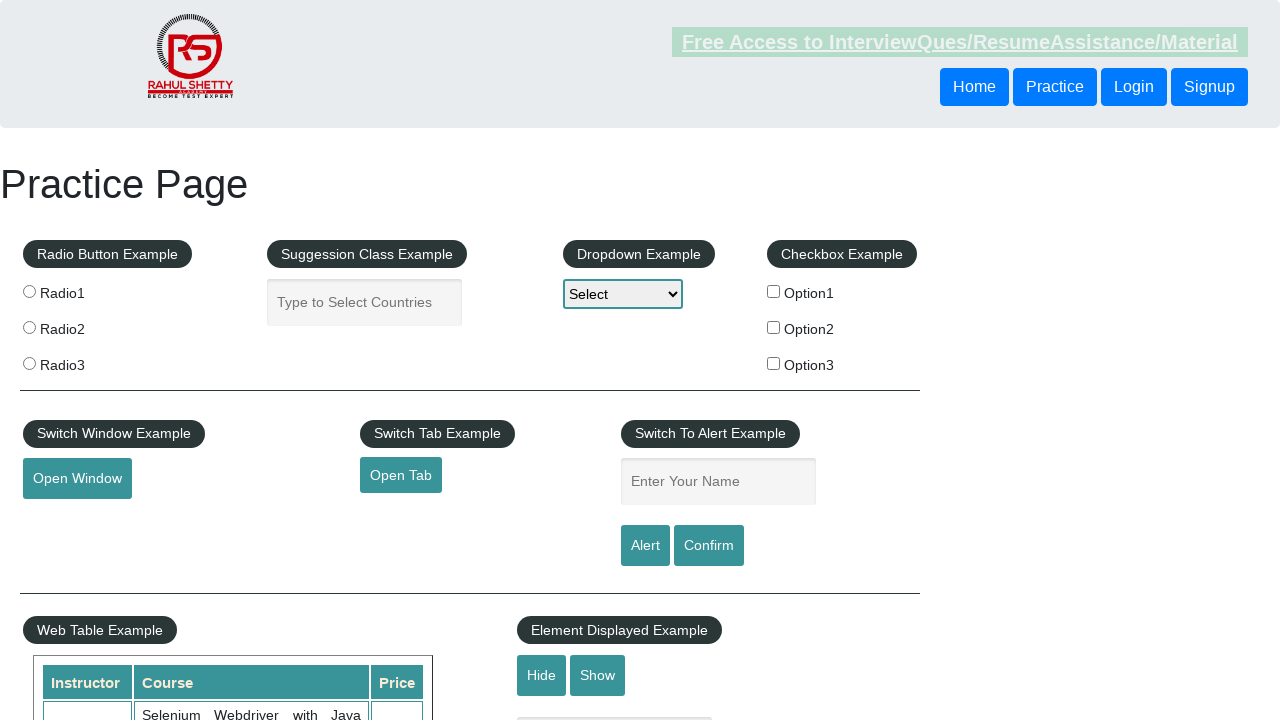

Retrieved all amount values from table rows
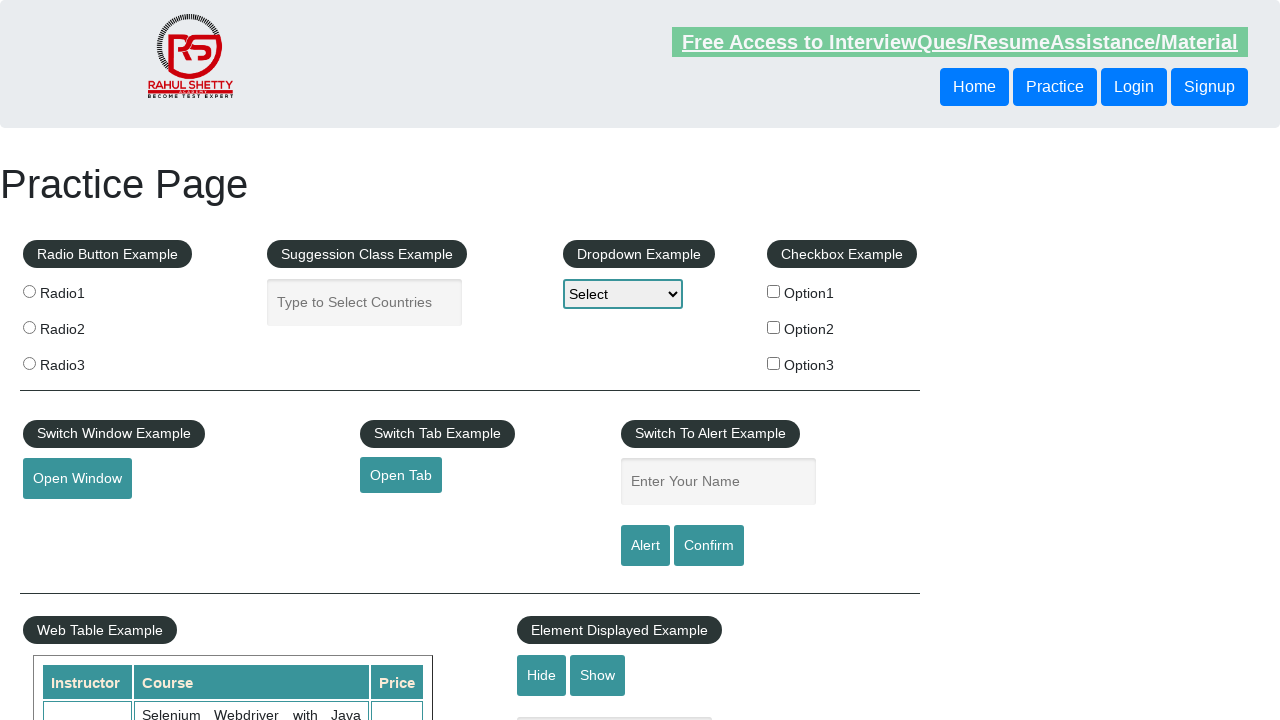

Calculated total sum of all amounts: 296
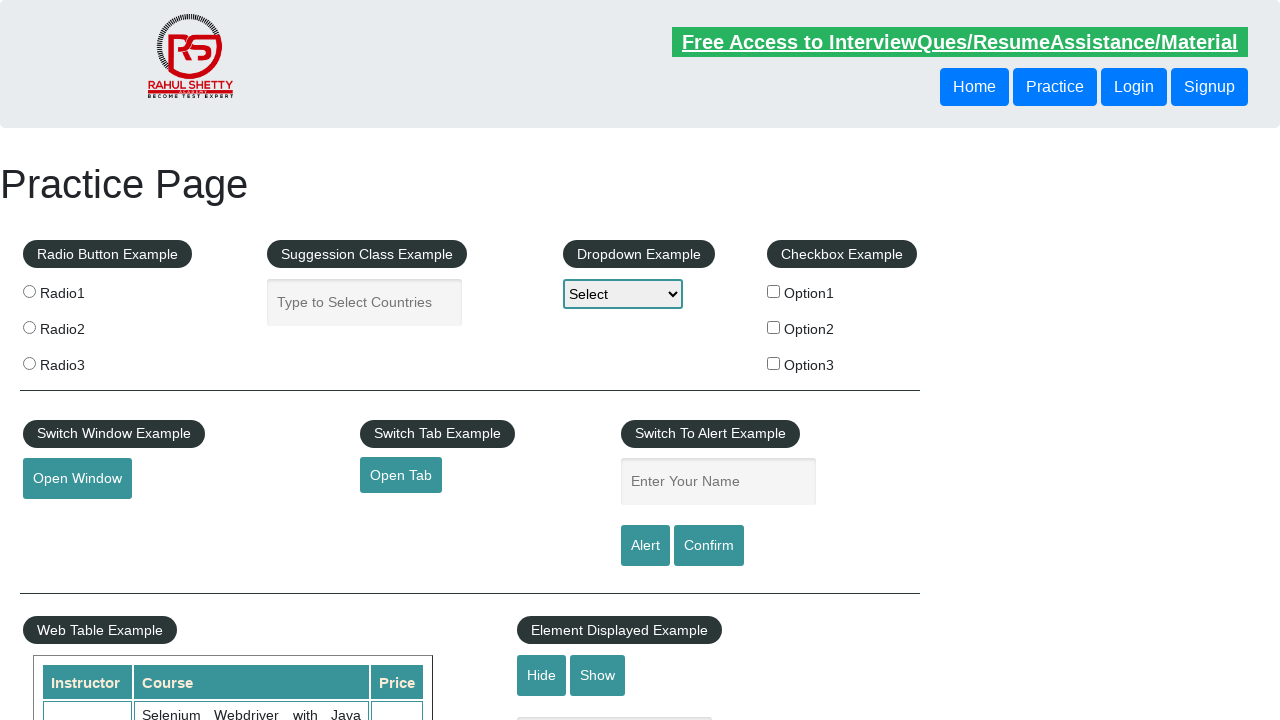

Extracted total from label: 296
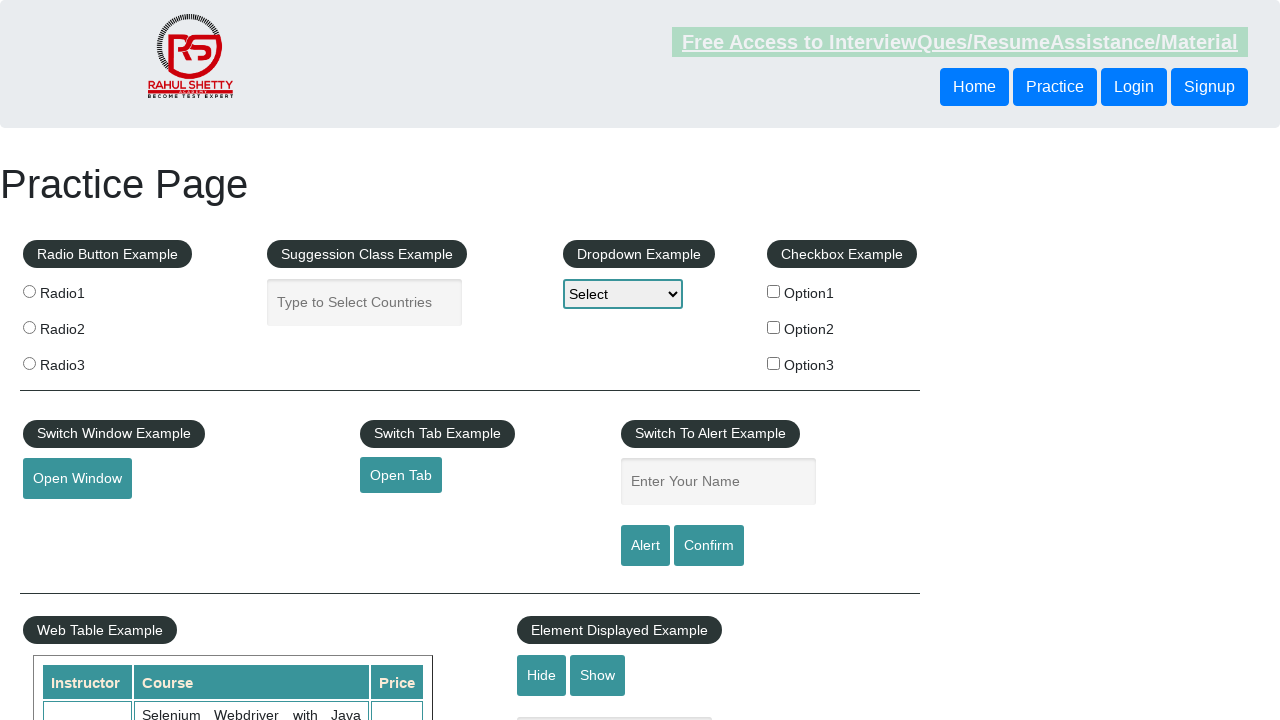

Verified calculated sum matches label total
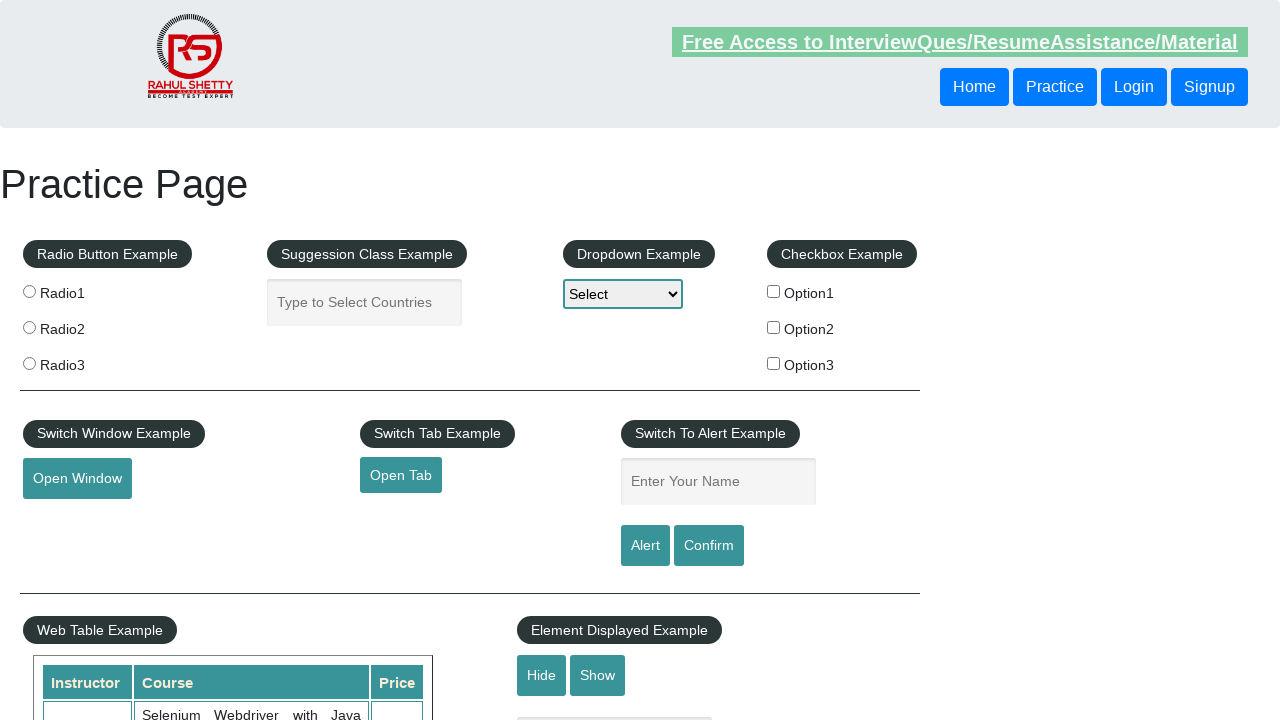

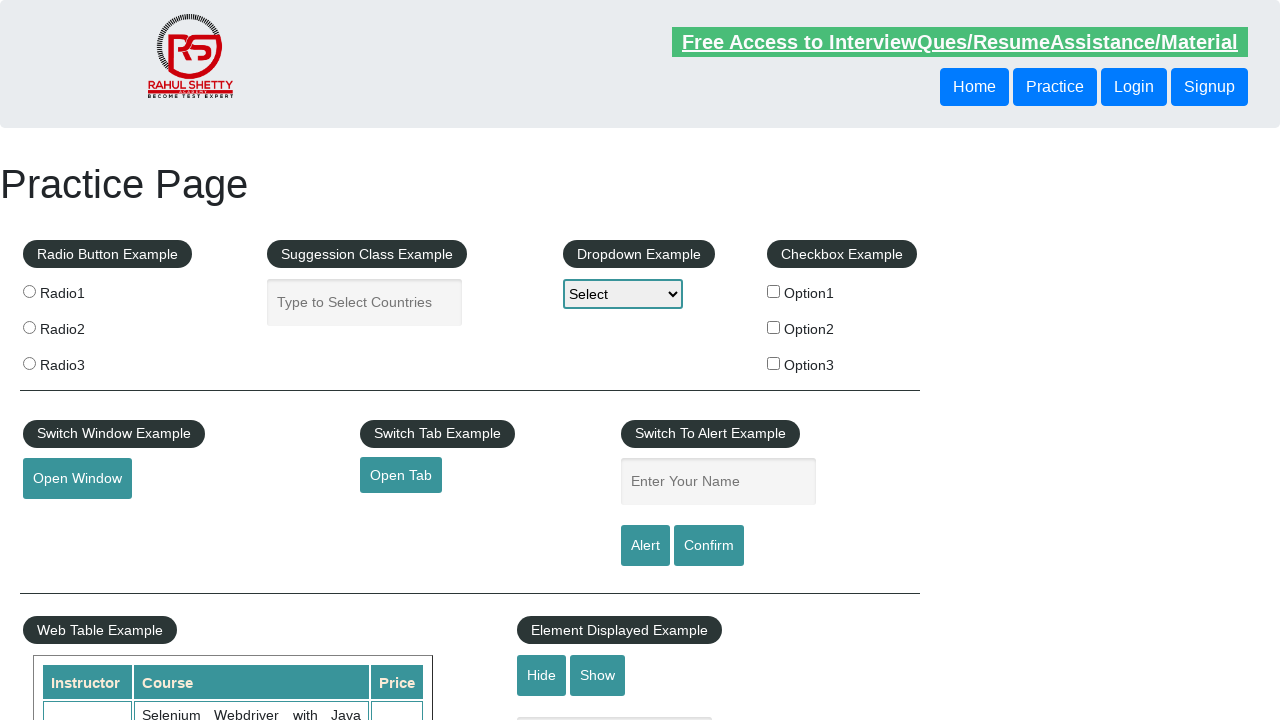